Tests navigation through Jenkins documentation by clicking through Documentation, Installing Jenkins, and Windows links

Starting URL: https://www.jenkins.io/

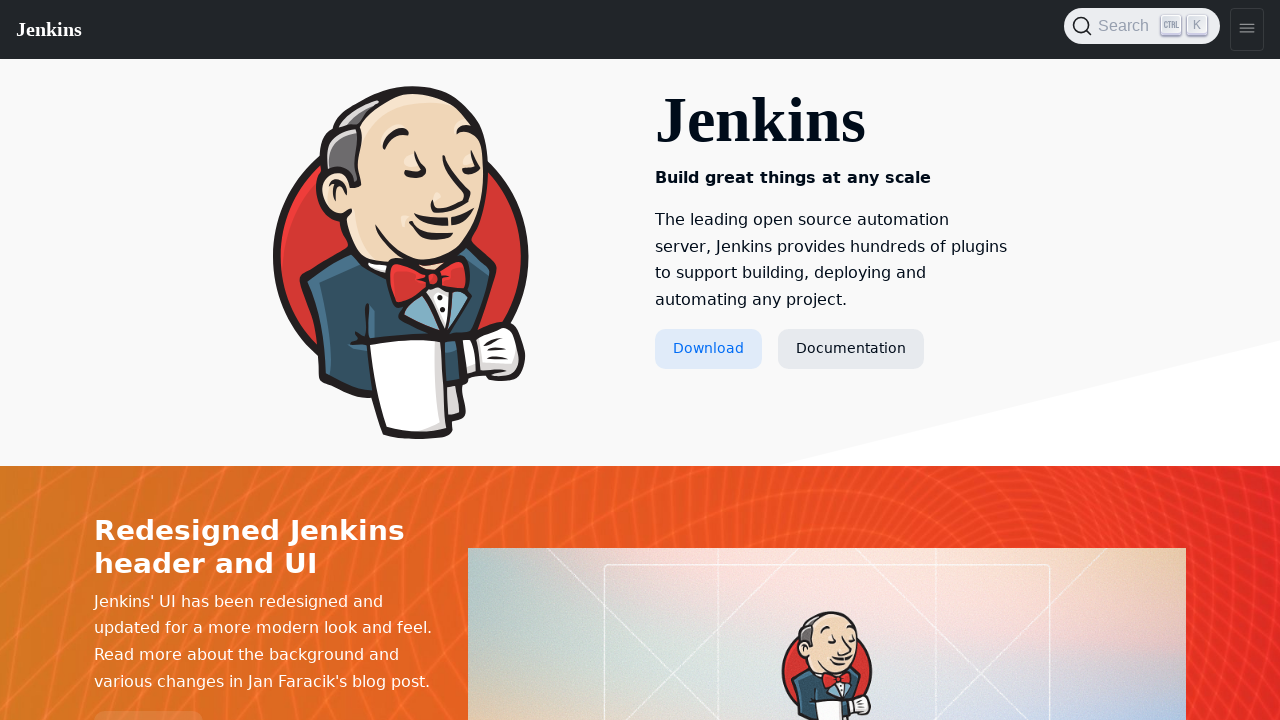

Clicked Documentation link at (851, 349) on text=Documentation
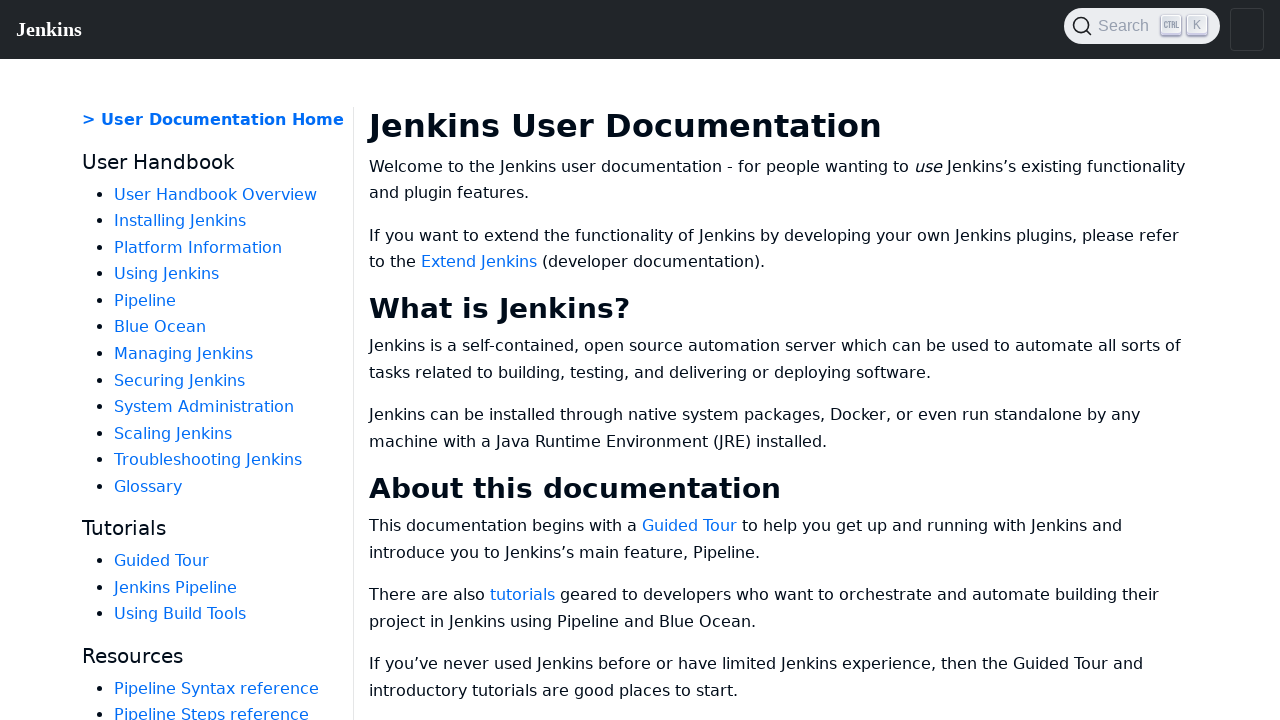

Clicked Installing Jenkins link at (180, 221) on text=Installing Jenkins
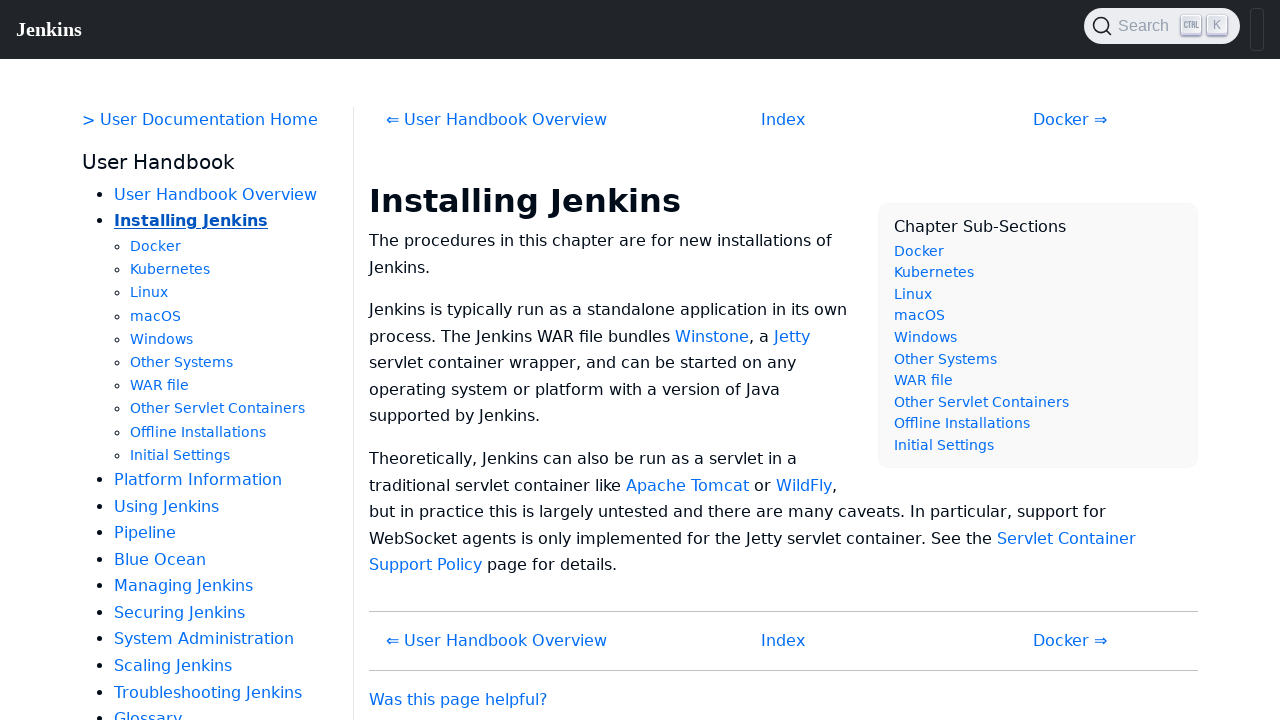

Clicked Windows link at (162, 339) on text=Windows
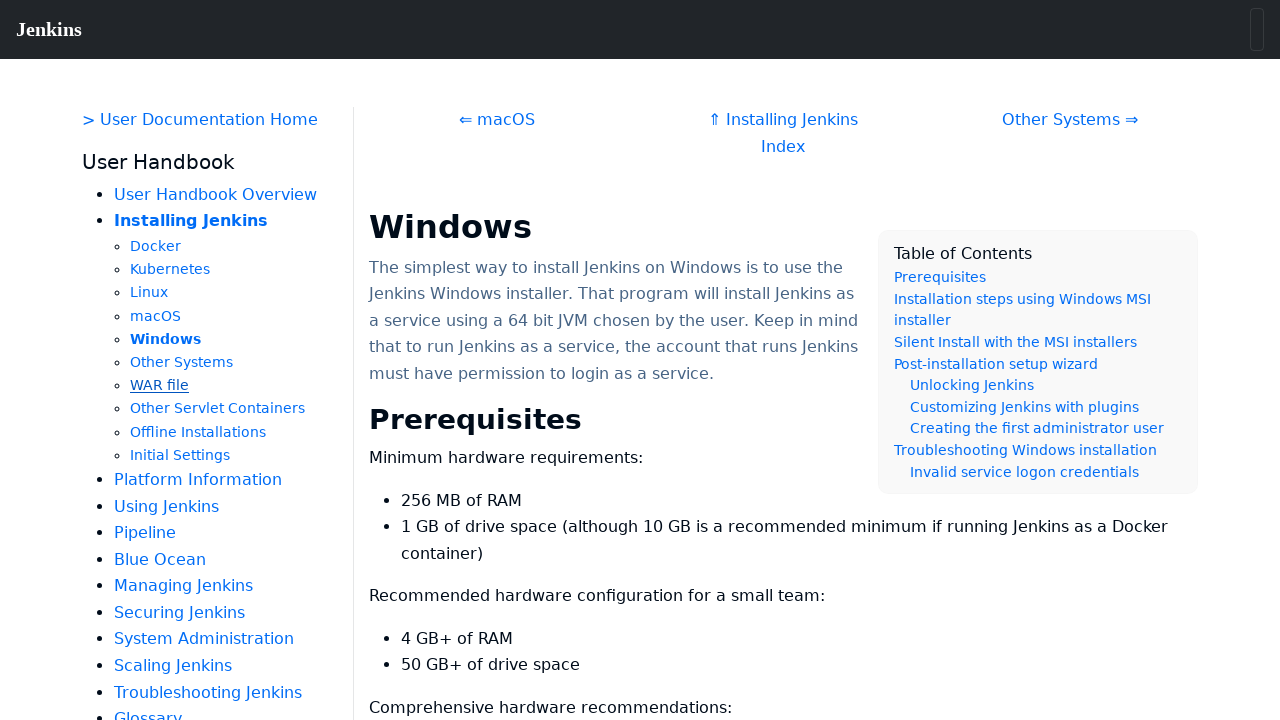

Windows installation content loaded
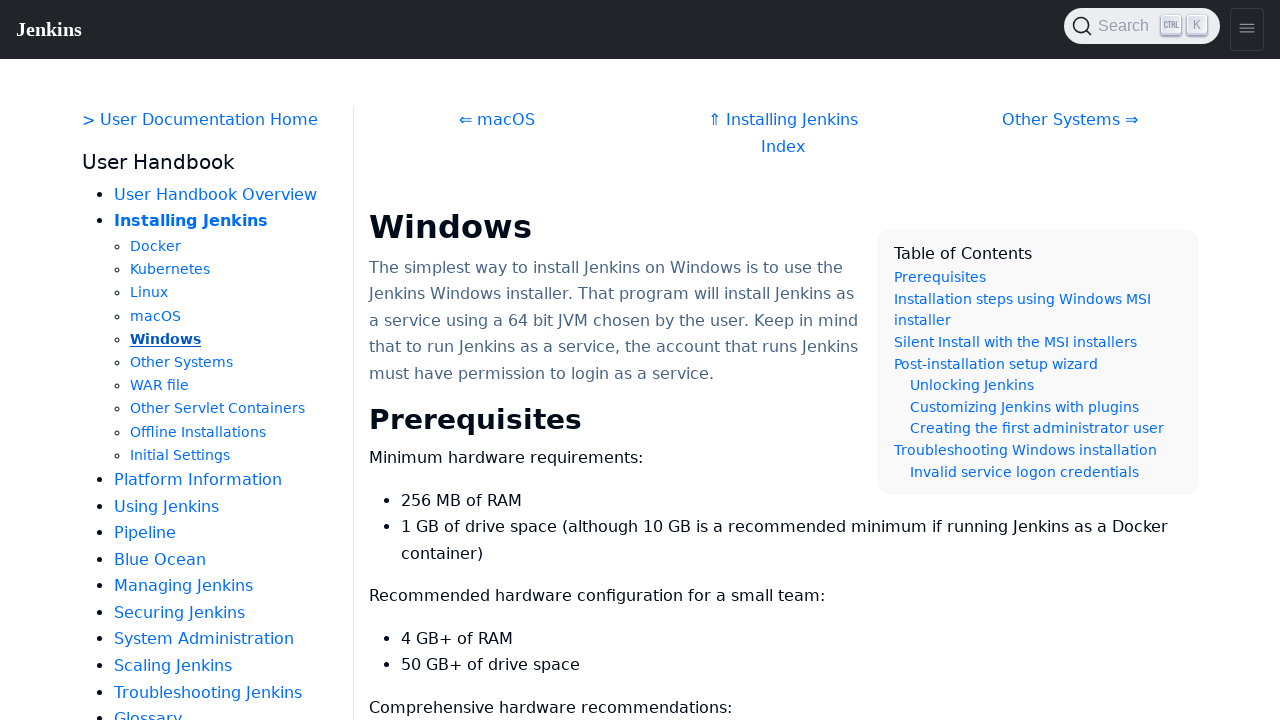

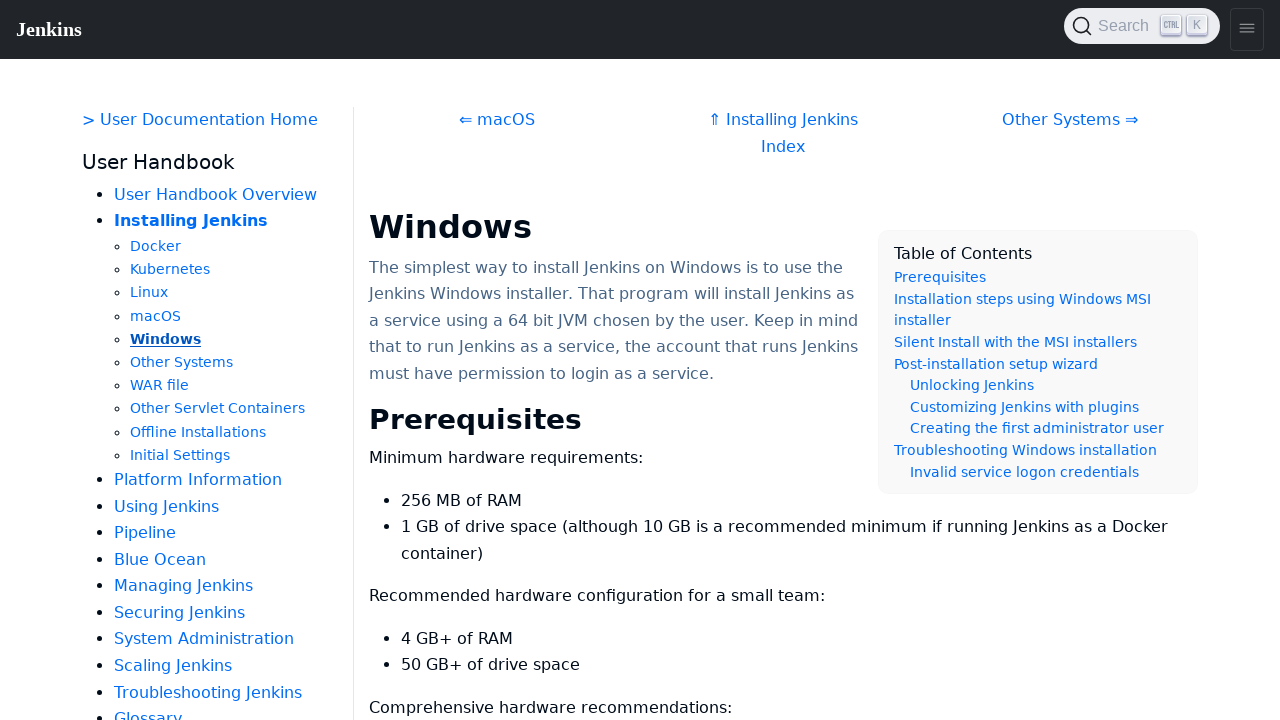